Tests drag and drop functionality within an iframe by dragging an element from one position to another on the jQuery UI demo page

Starting URL: https://jqueryui.com/droppable/

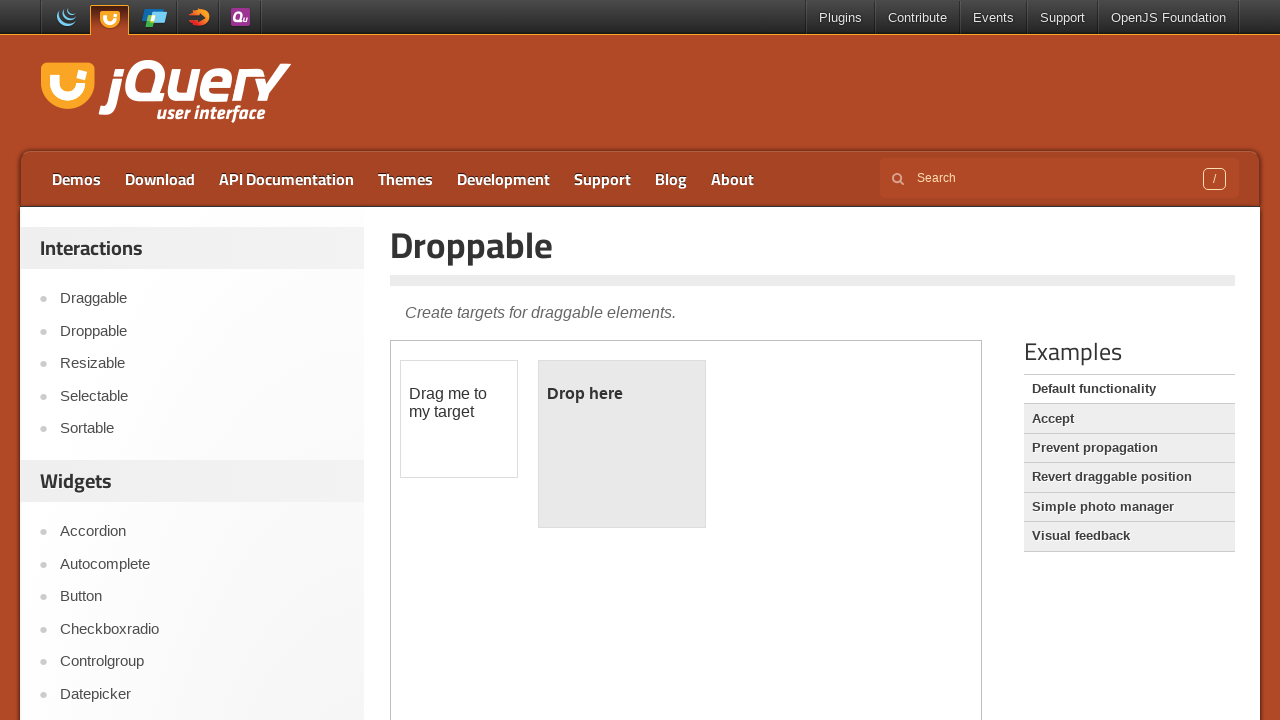

Located the demo iframe
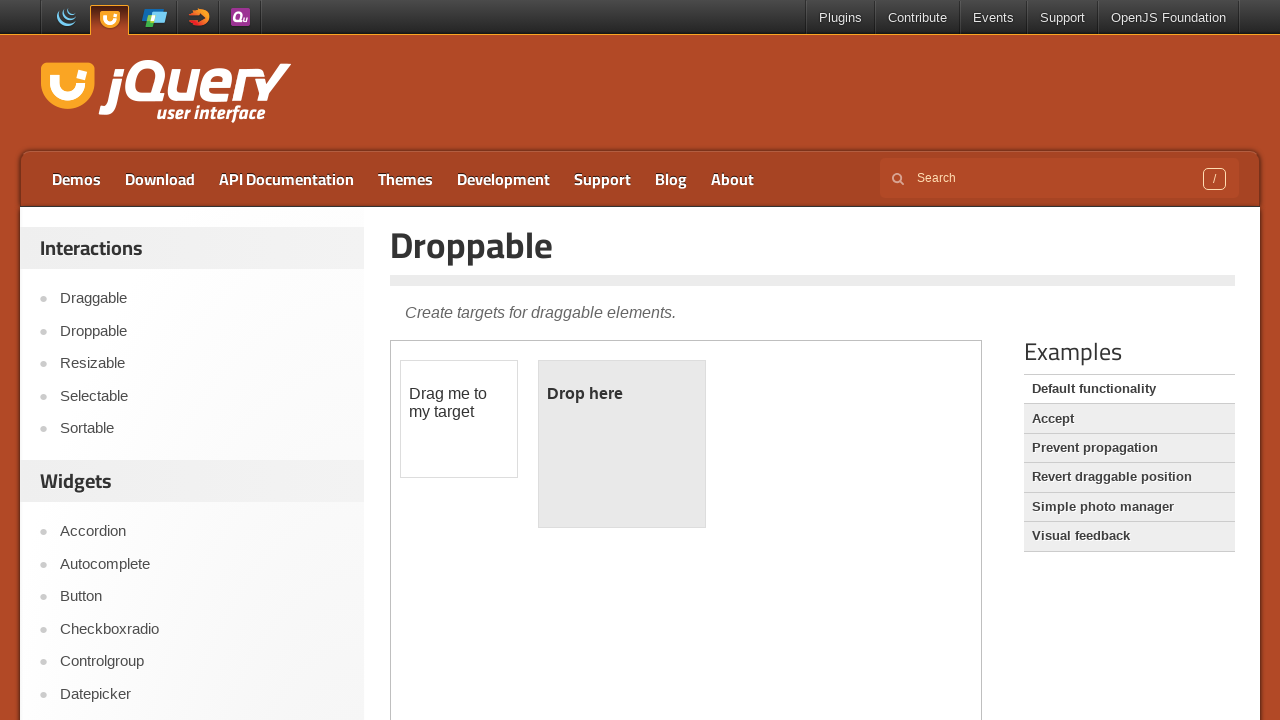

Located the draggable element within the iframe
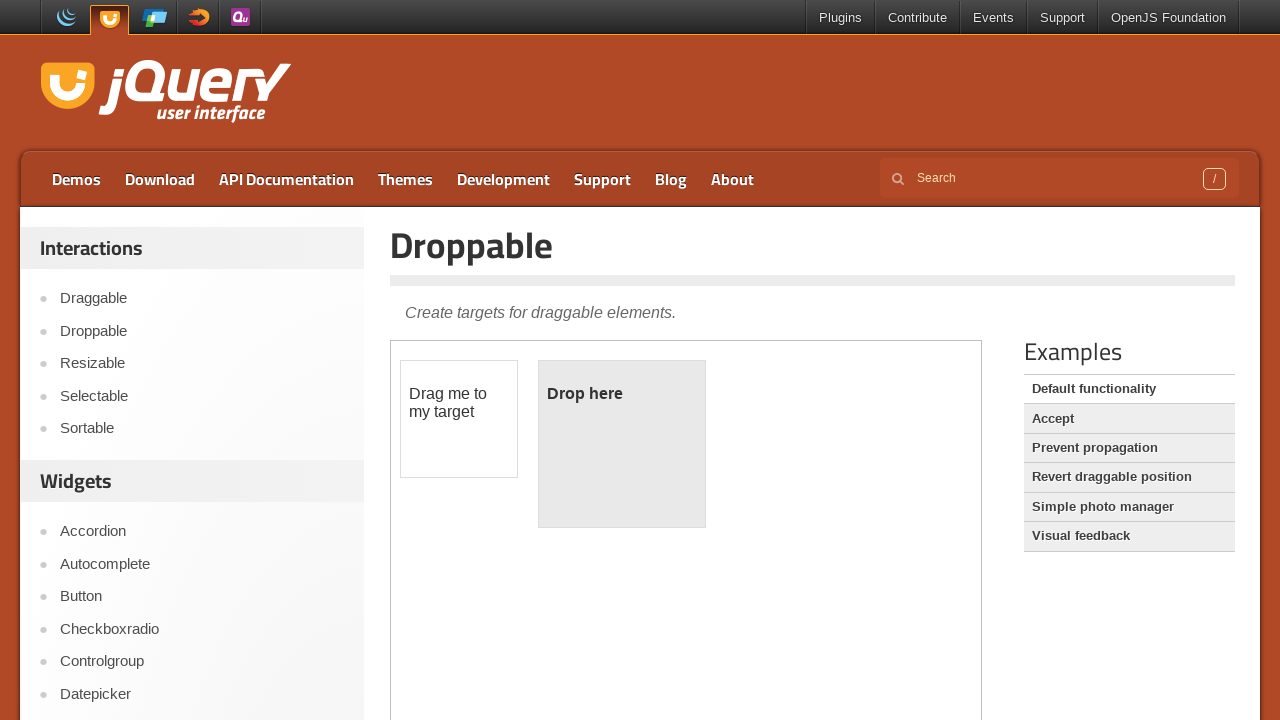

Located the droppable element within the iframe
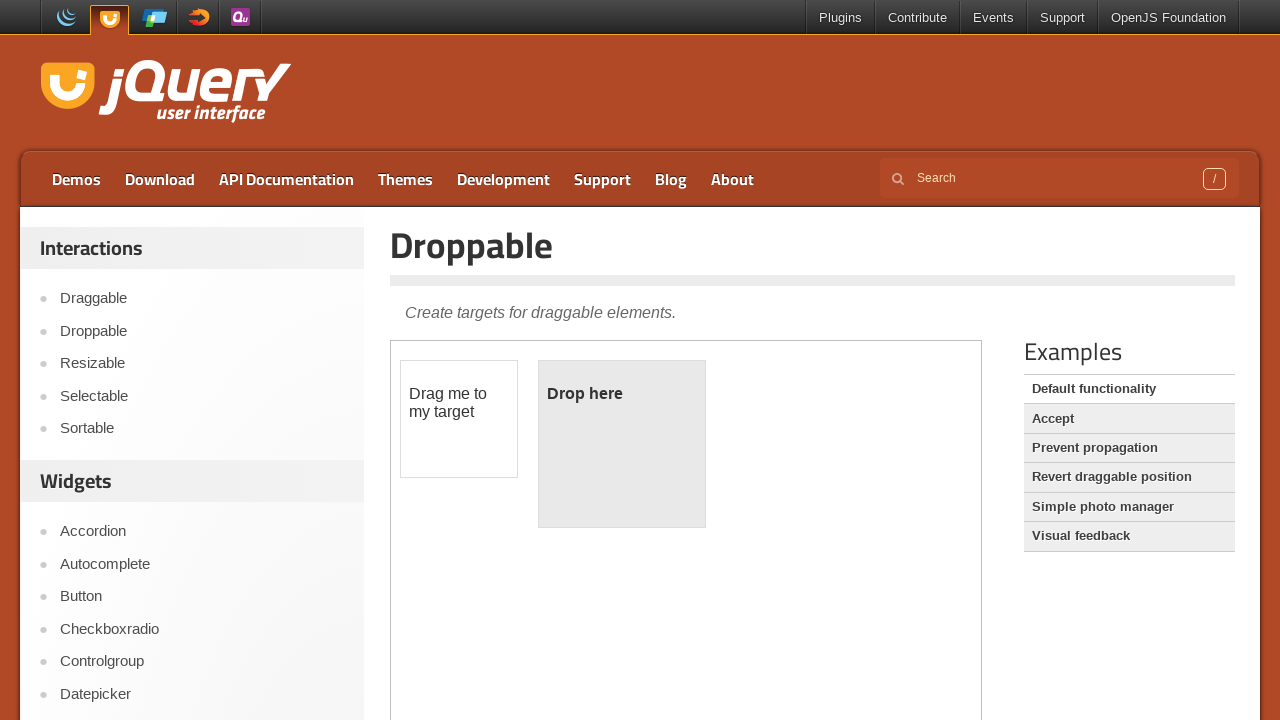

Dragged the draggable element to the droppable element at (622, 444)
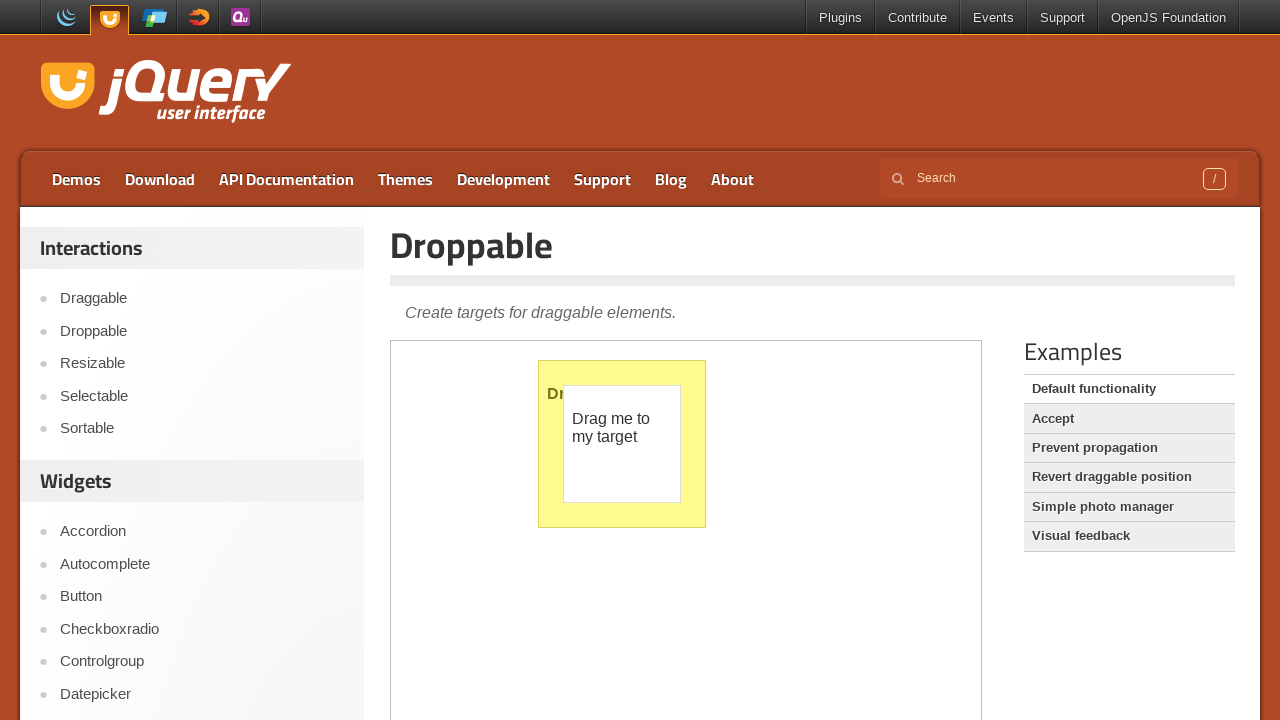

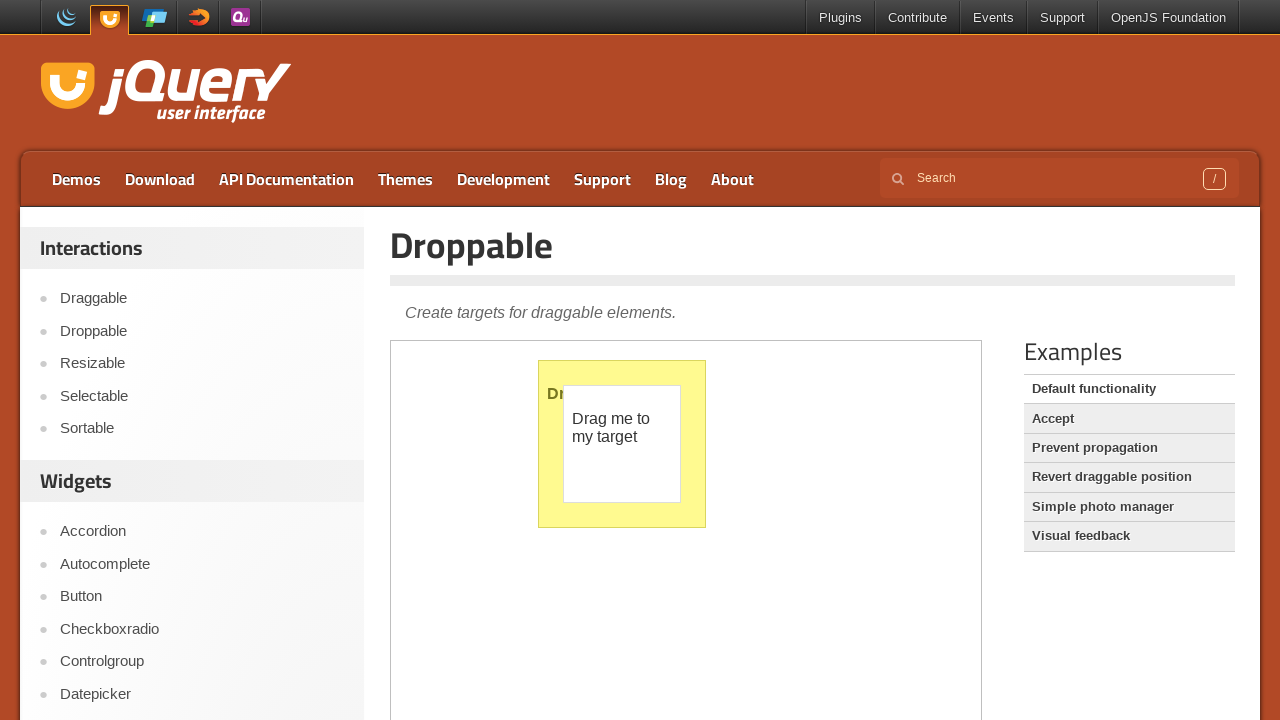